Solves a math problem by reading two numbers from the page, calculating their sum, selecting the answer from a dropdown, and submitting the form

Starting URL: http://suninjuly.github.io/selects1.html

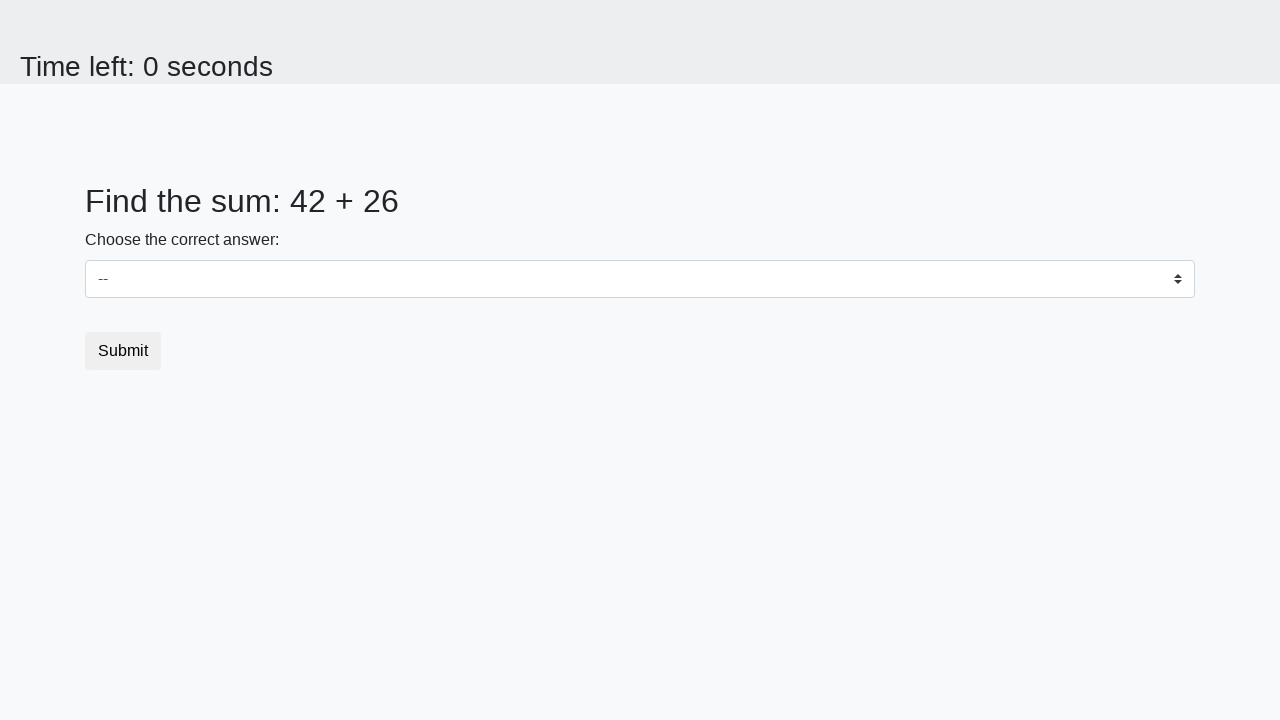

Read first number from page
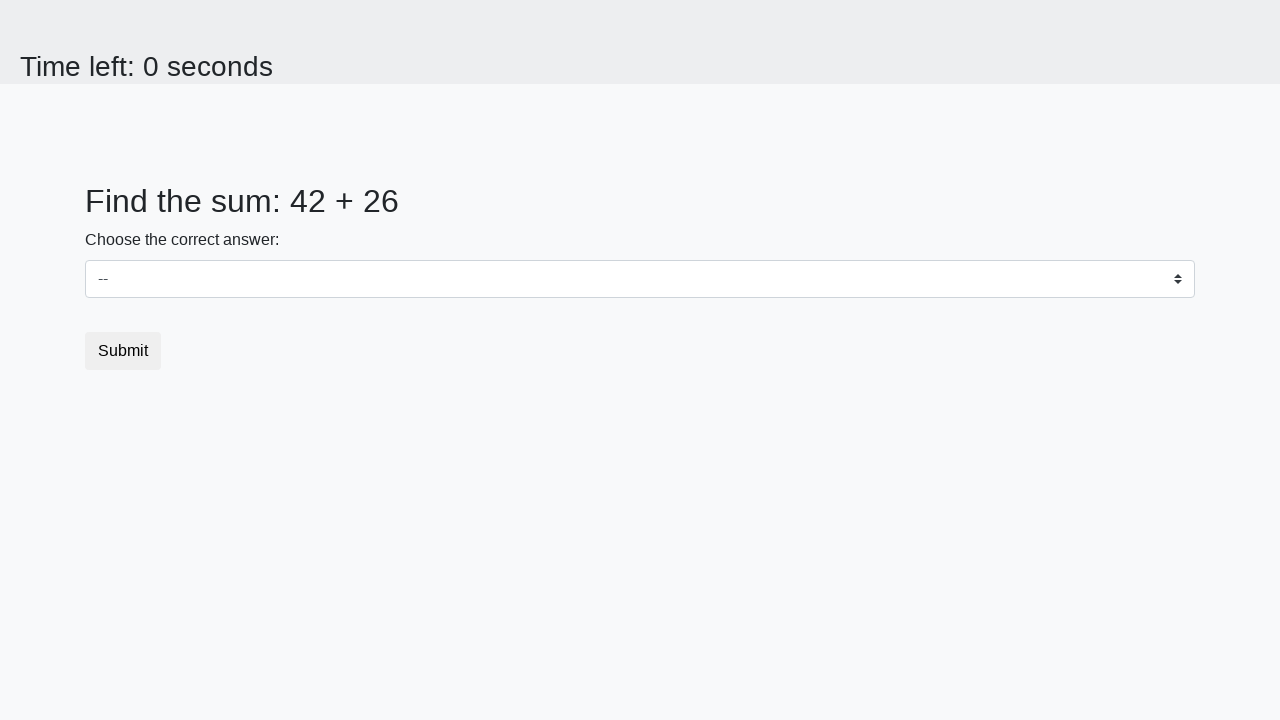

Read second number from page
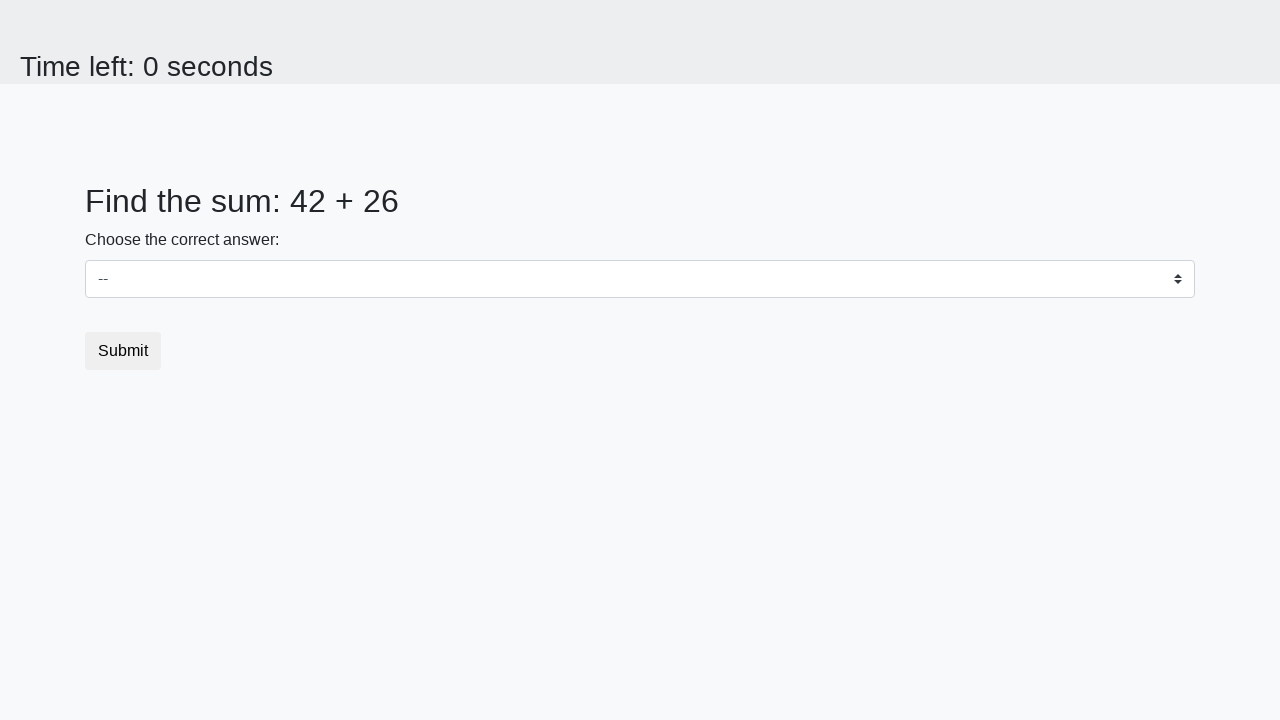

Calculated sum: 42 + 26 = 68
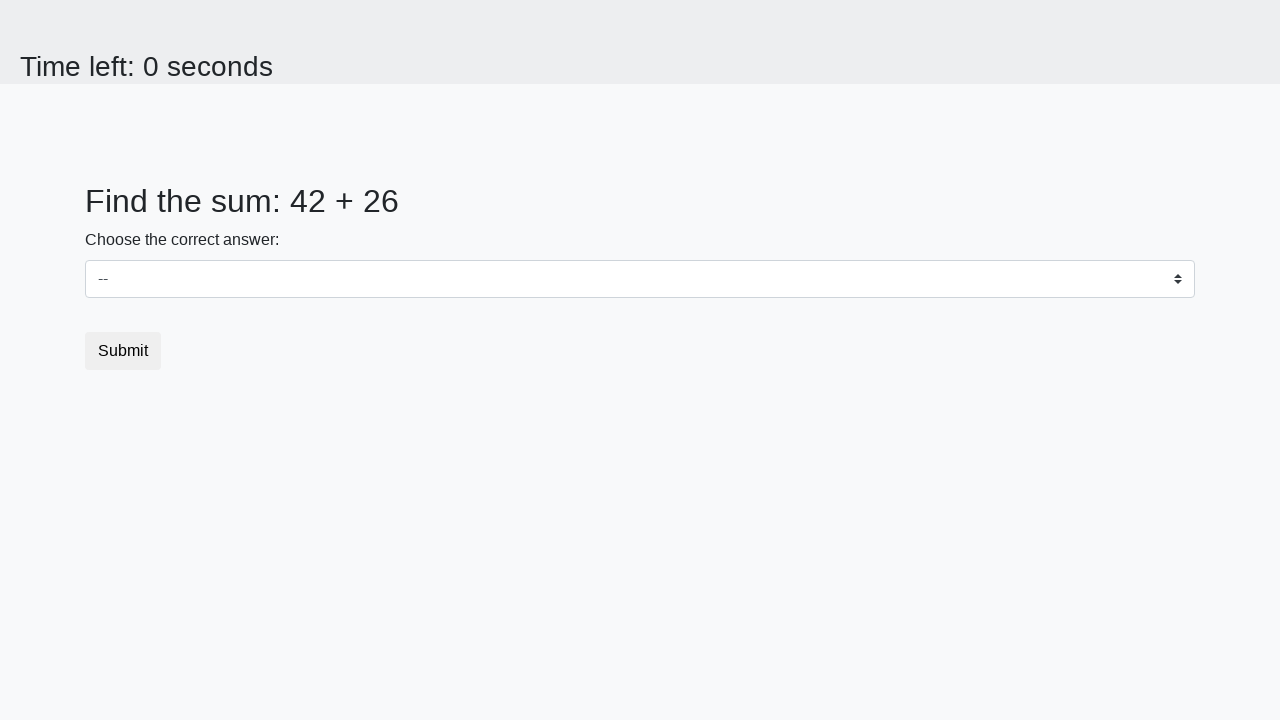

Selected answer '68' from dropdown on select
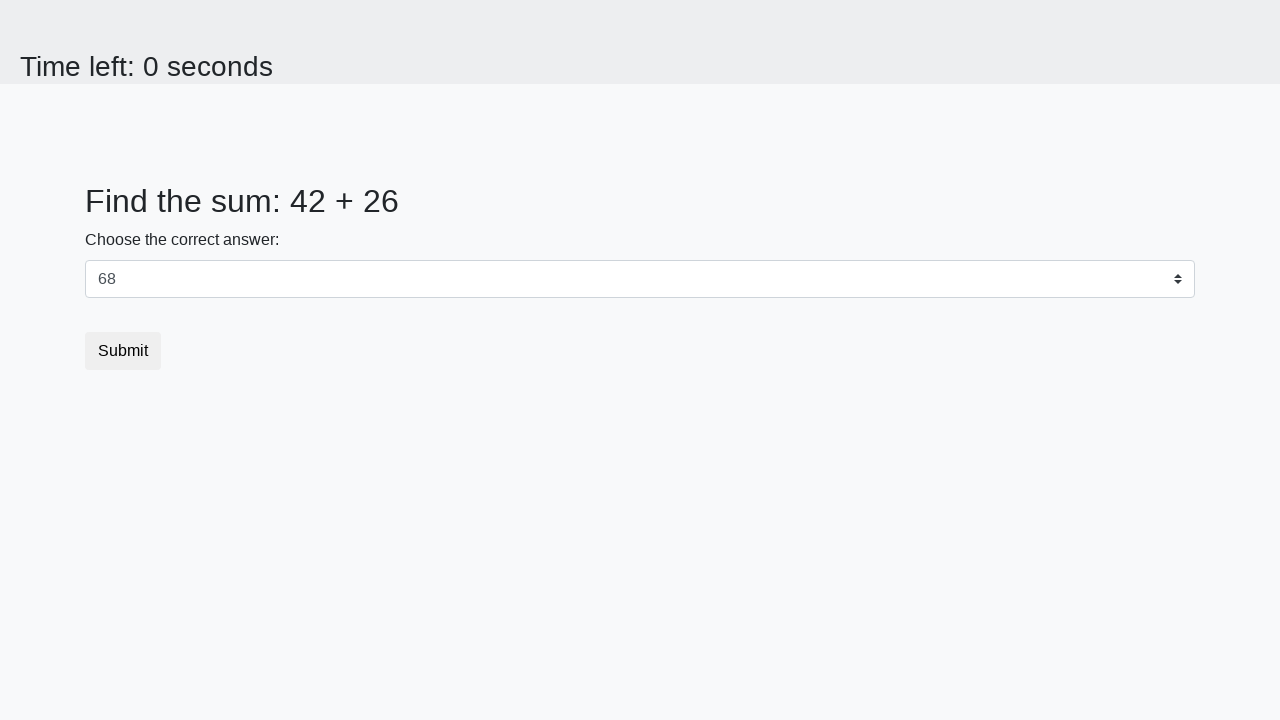

Clicked Submit button to submit the form at (123, 351) on button:has-text('Submit')
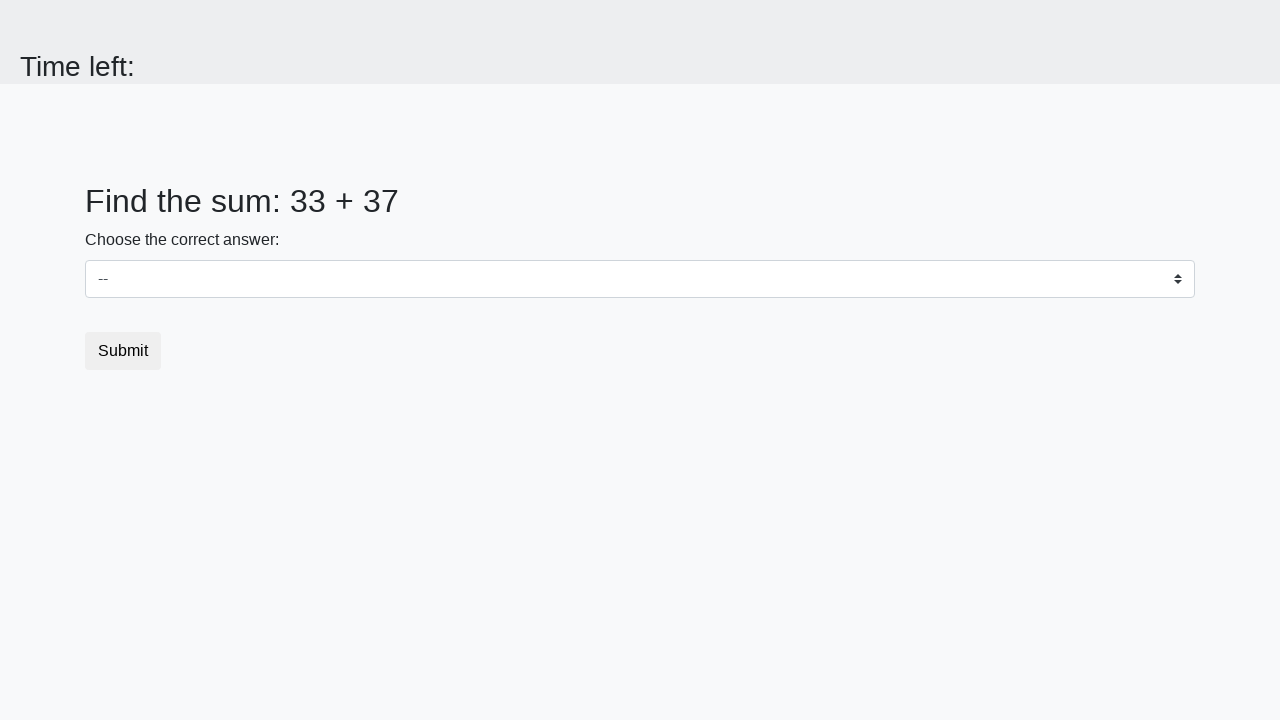

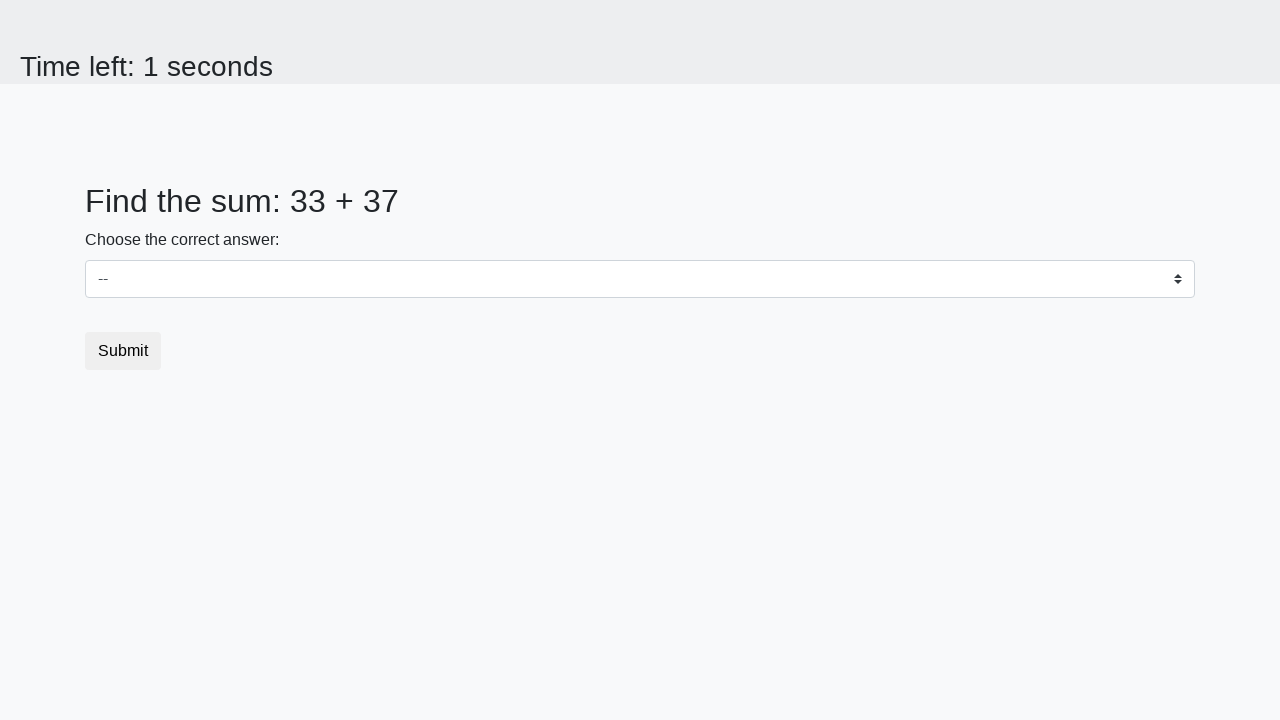